Tests browser navigation commands by navigating to a page, then using forward and back navigation controls

Starting URL: http://leafground.com/home.html

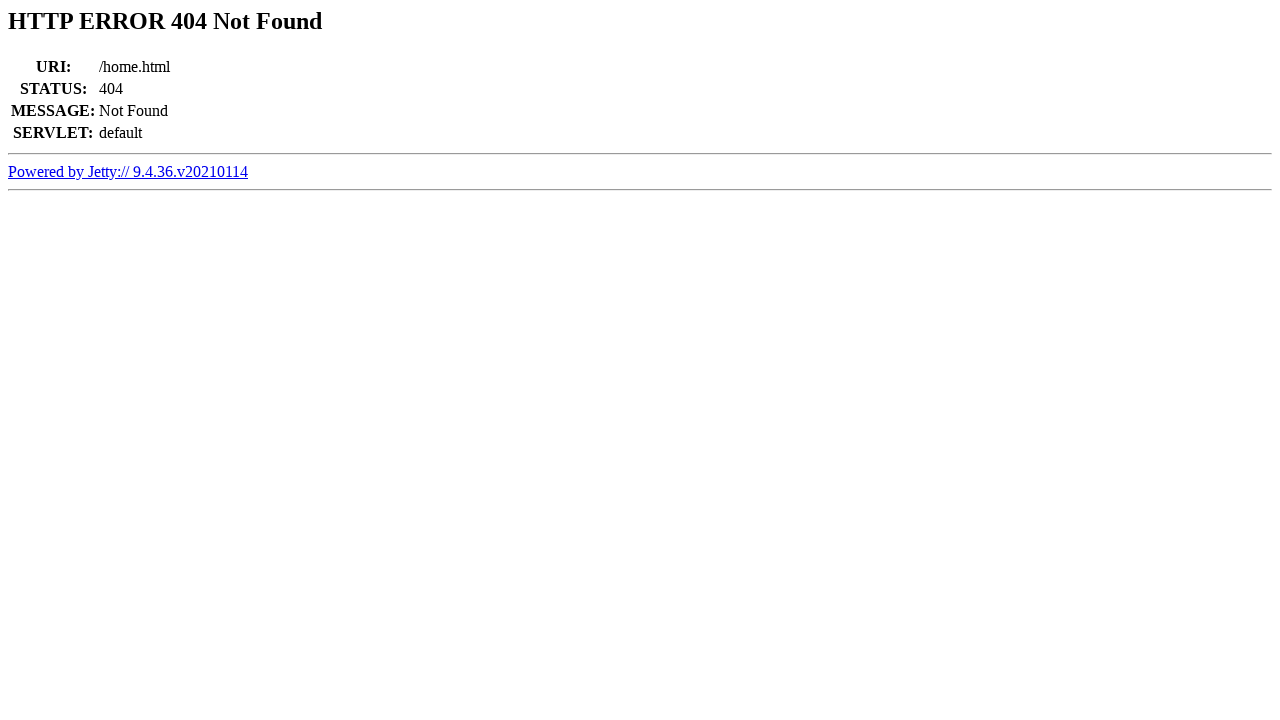

Navigated to Window page at http://leafground.com/pages/Window.html
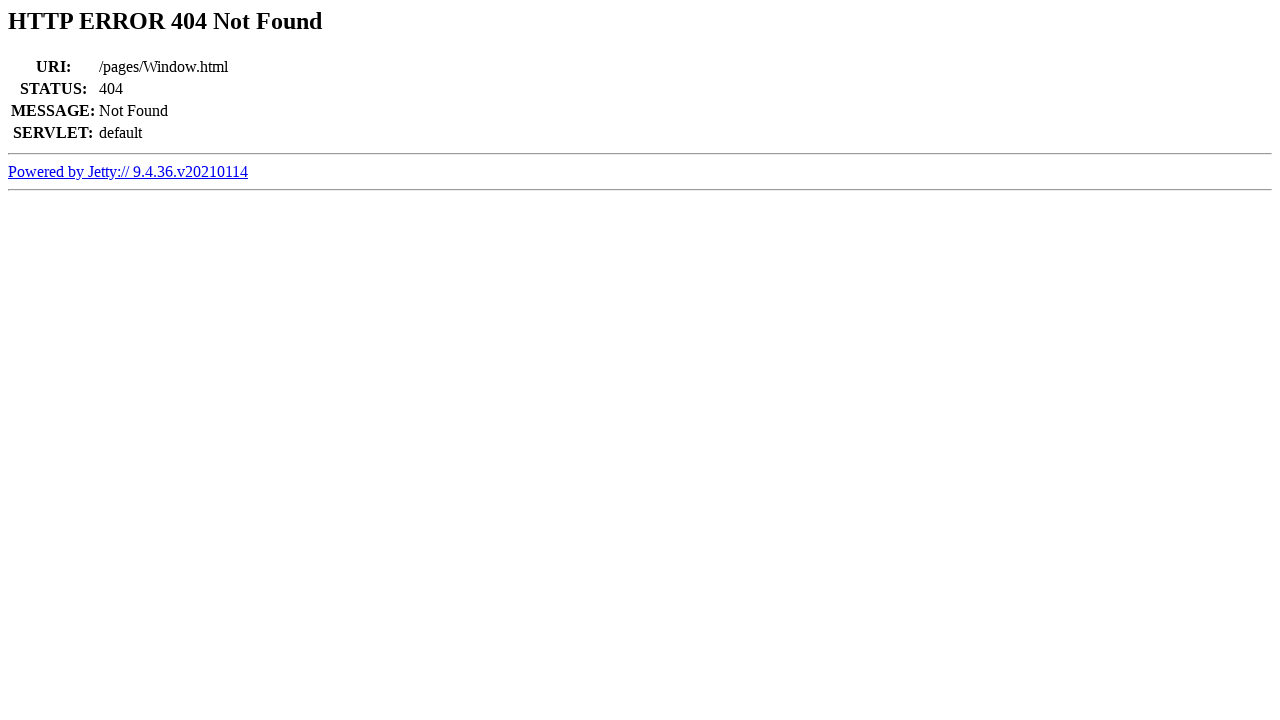

Attempted forward navigation (no effect as no forward history exists)
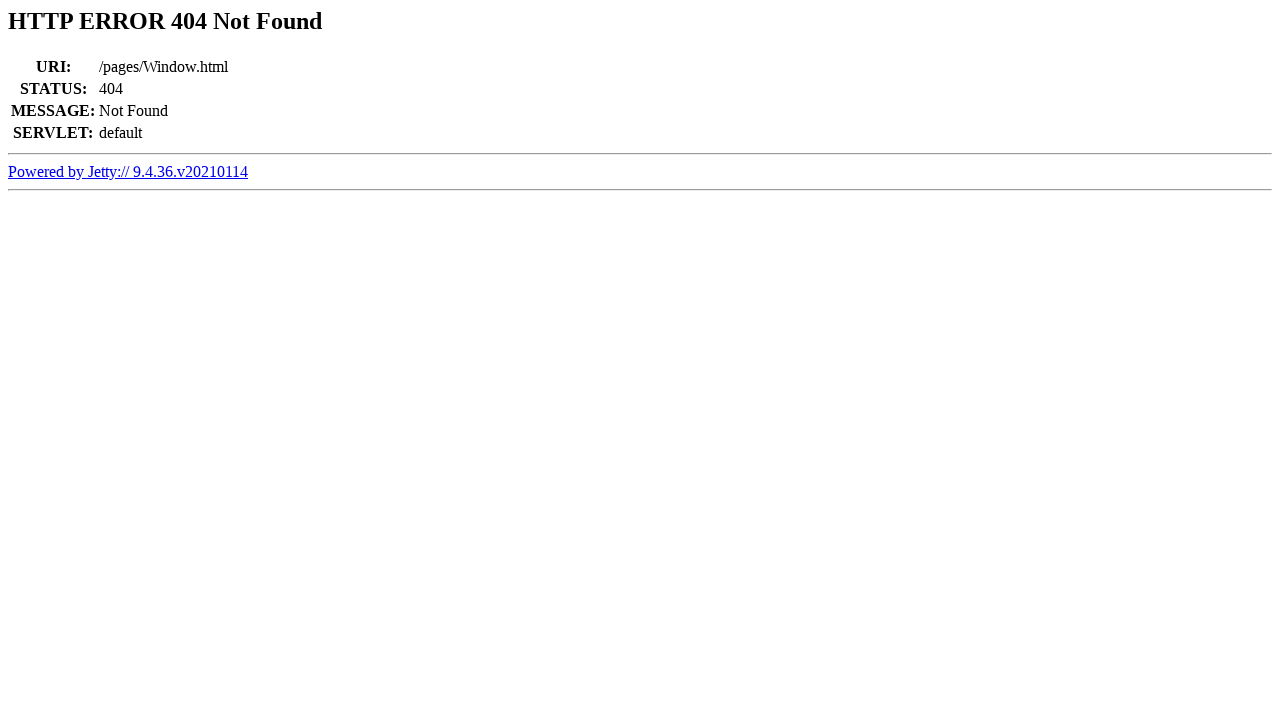

Navigated back to previous page
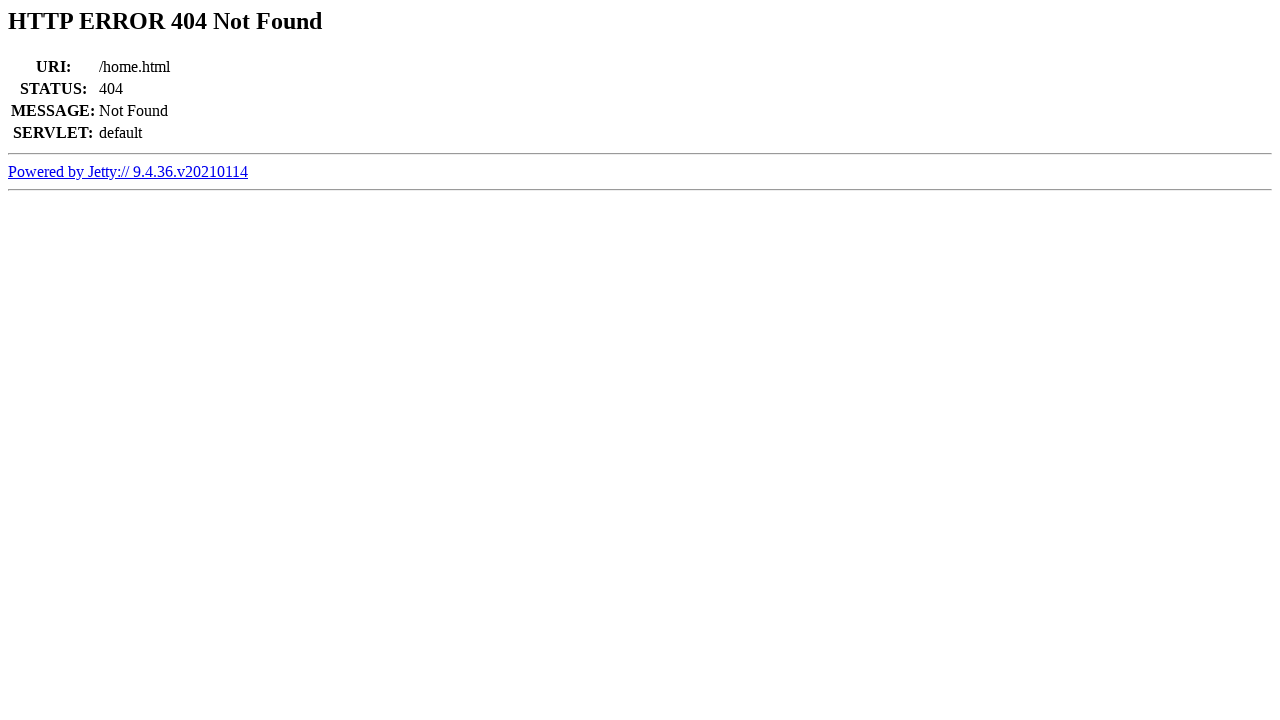

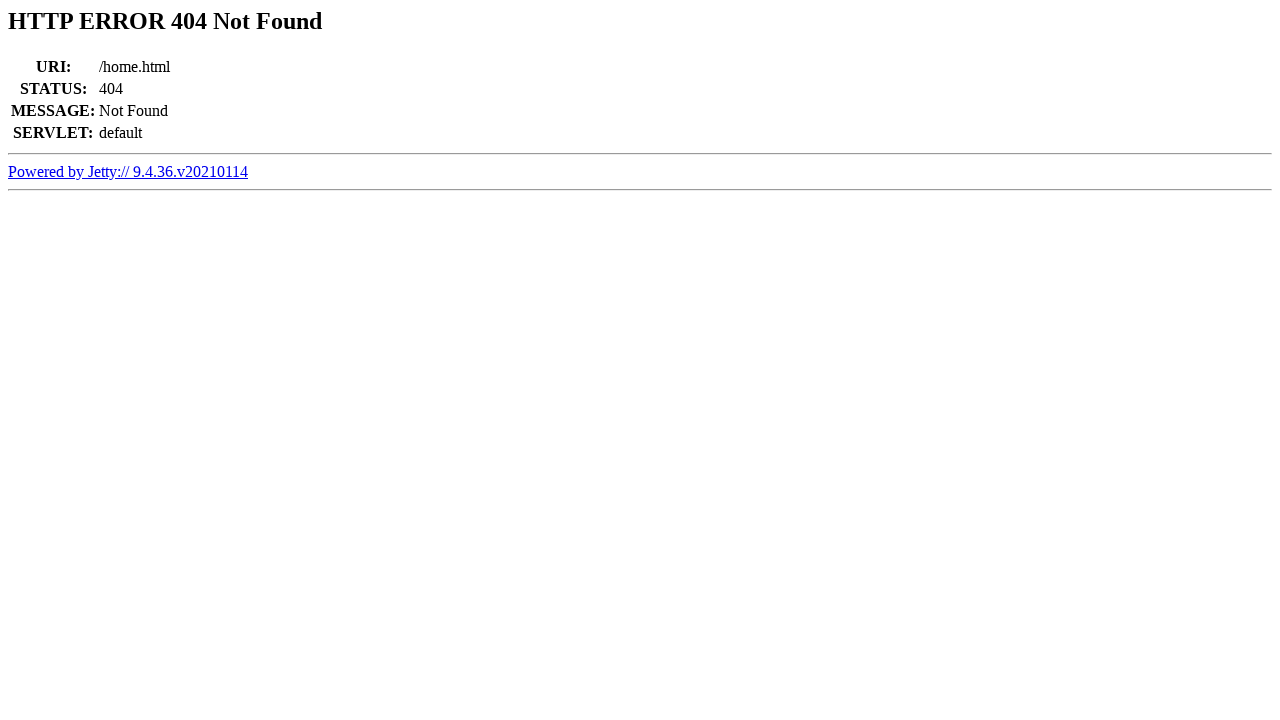